Plays the 2048 game by sending random arrow key inputs and retrying when the game ends

Starting URL: https://play2048.co/

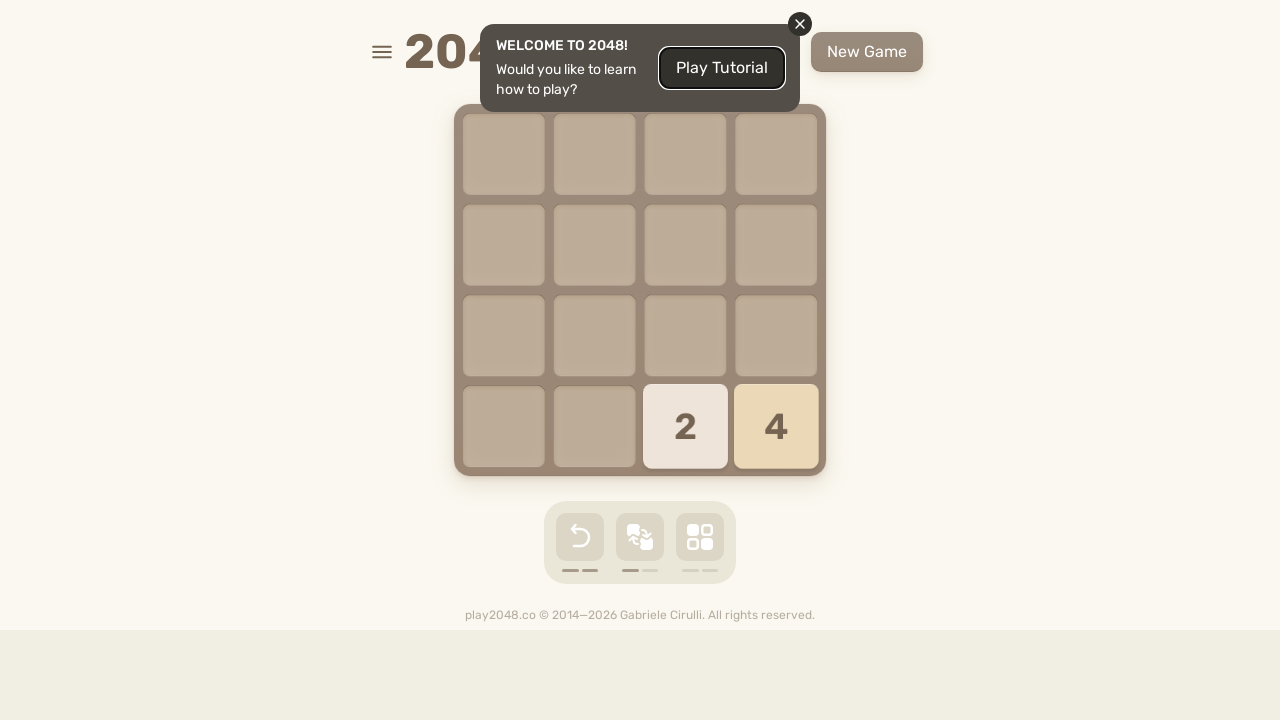

Sent random arrow key input (move 1/20)
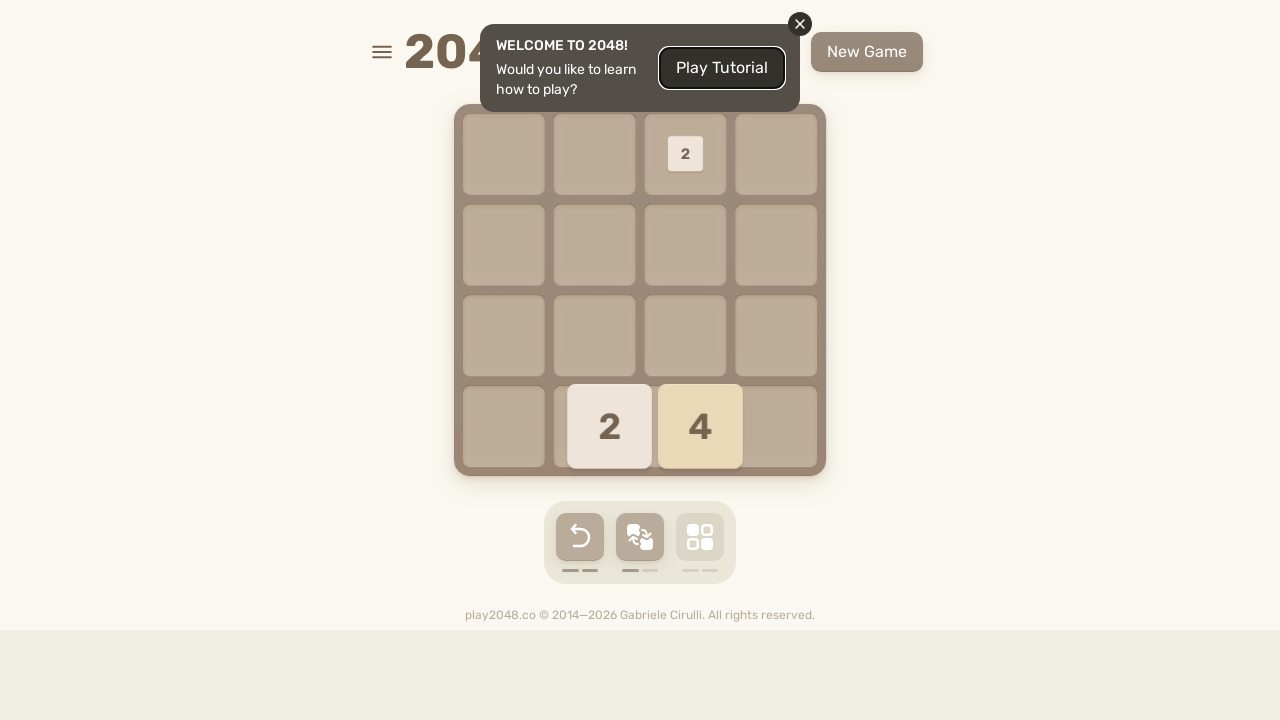

Sent random arrow key input (move 2/20)
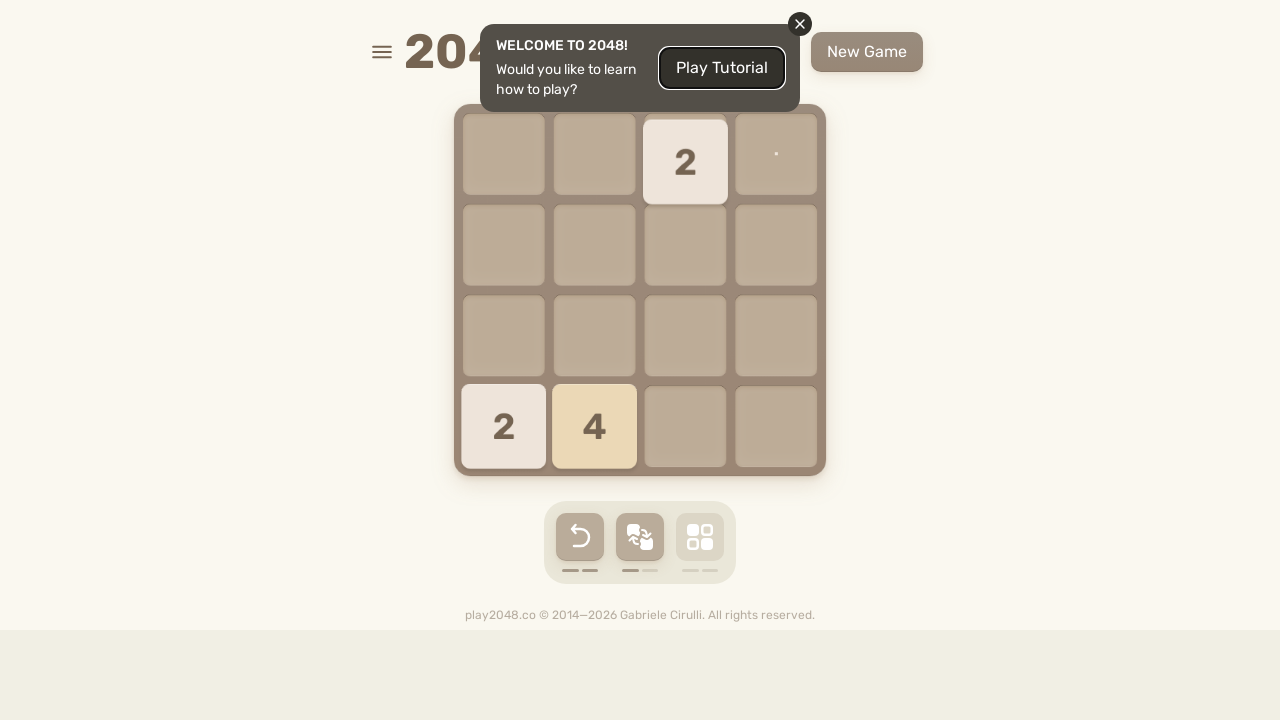

Sent random arrow key input (move 3/20)
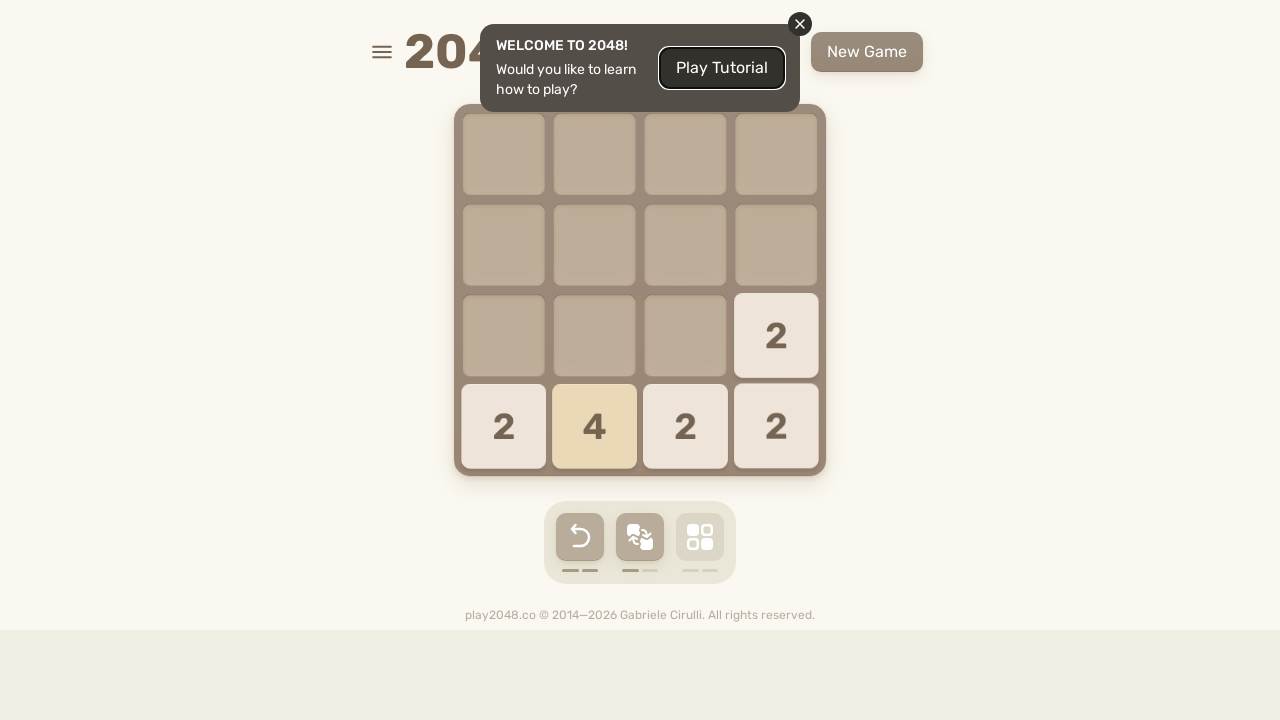

Sent random arrow key input (move 4/20)
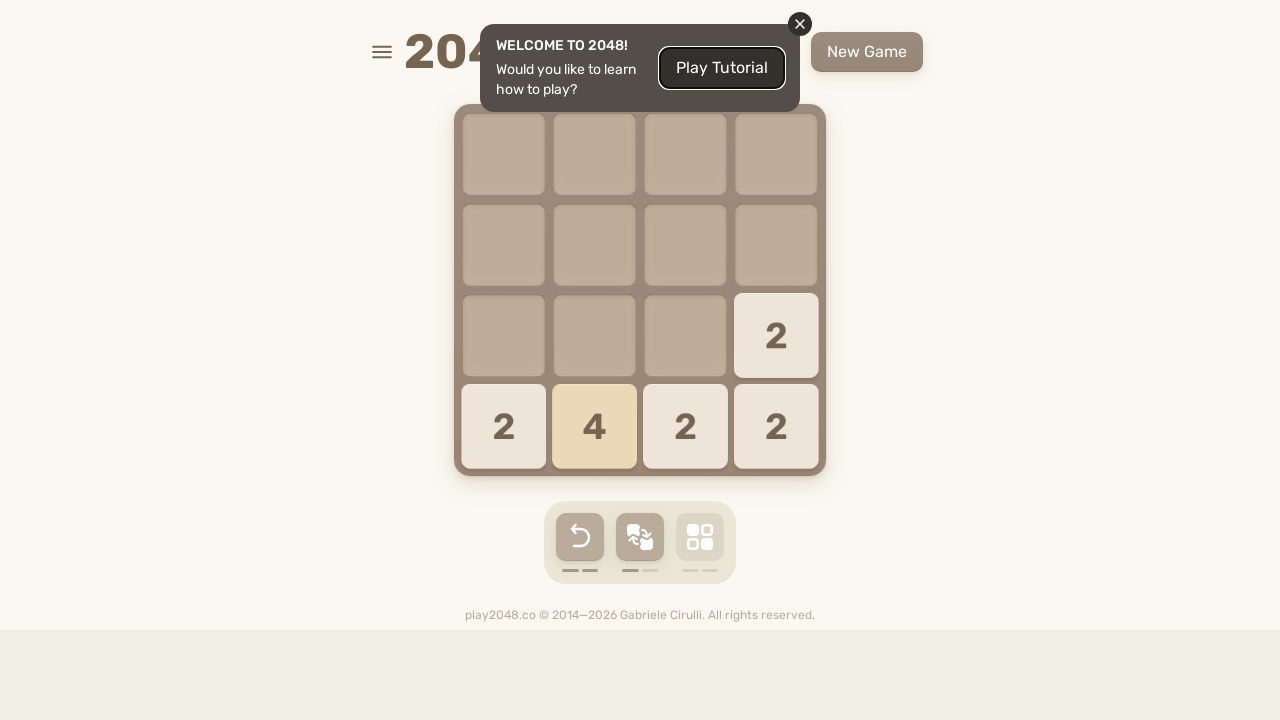

Sent random arrow key input (move 5/20)
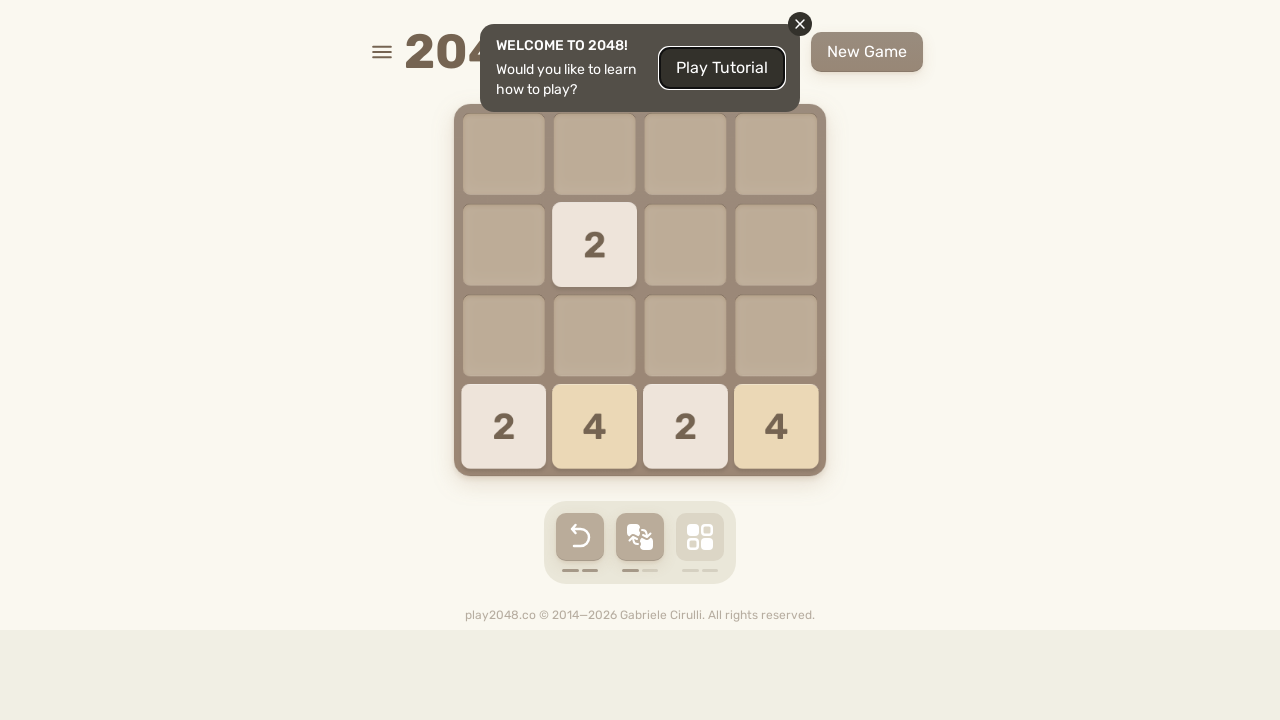

Sent random arrow key input (move 6/20)
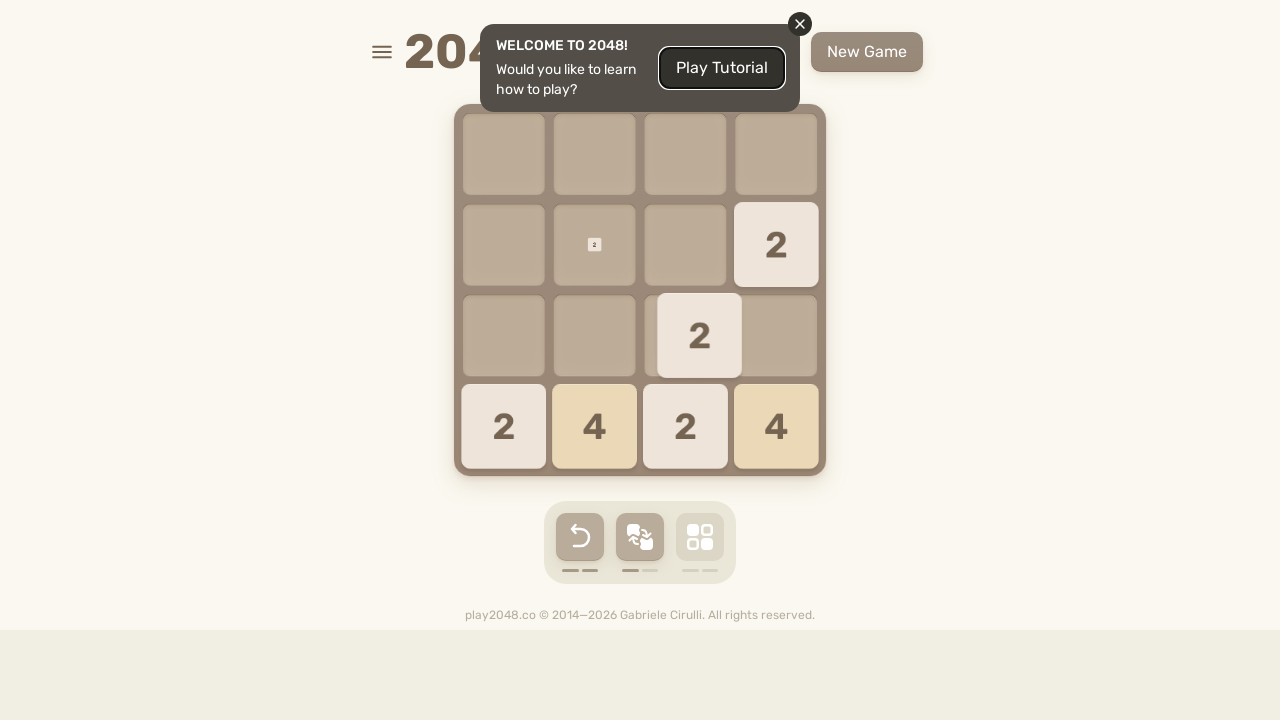

Sent random arrow key input (move 7/20)
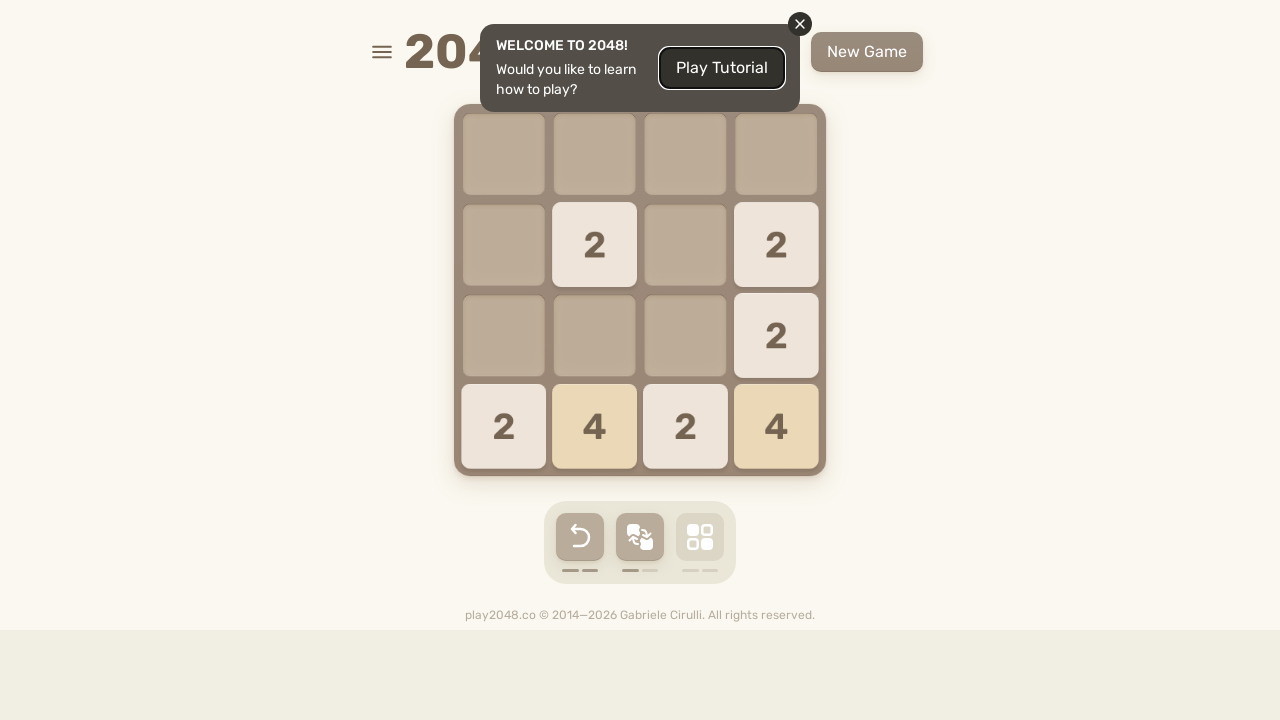

Sent random arrow key input (move 8/20)
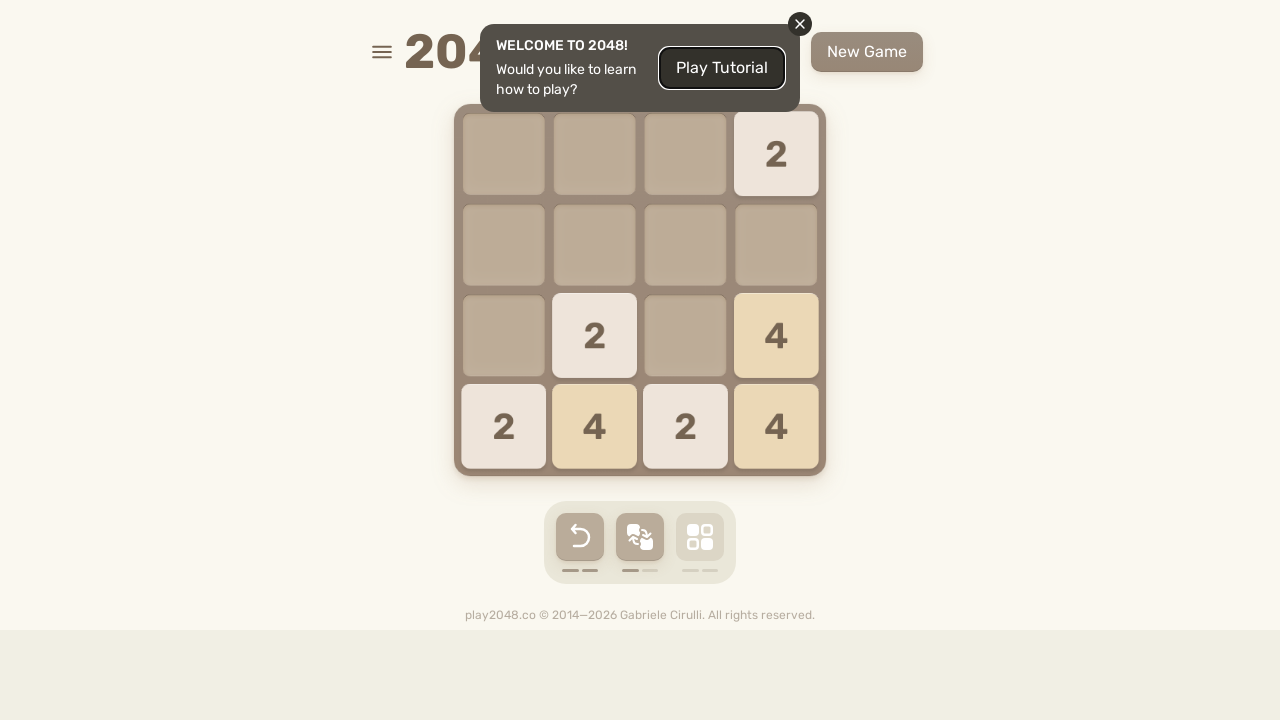

Sent random arrow key input (move 9/20)
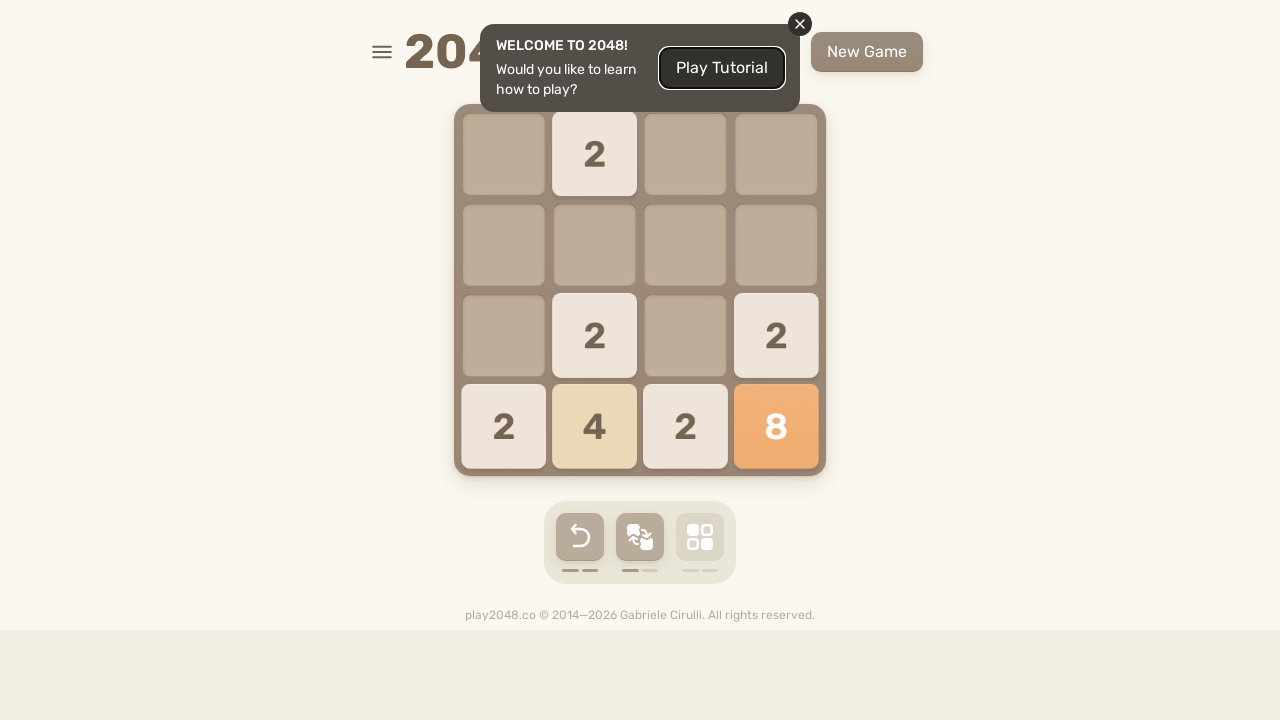

Sent random arrow key input (move 10/20)
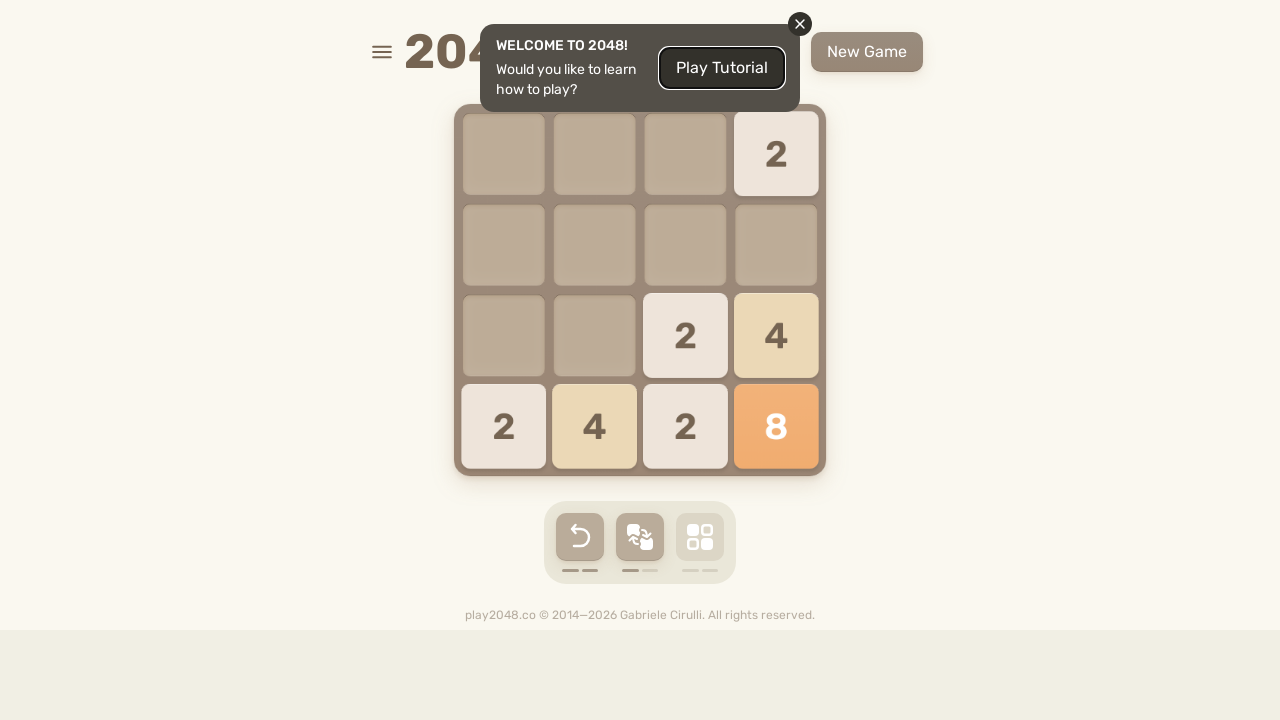

Sent random arrow key input (move 11/20)
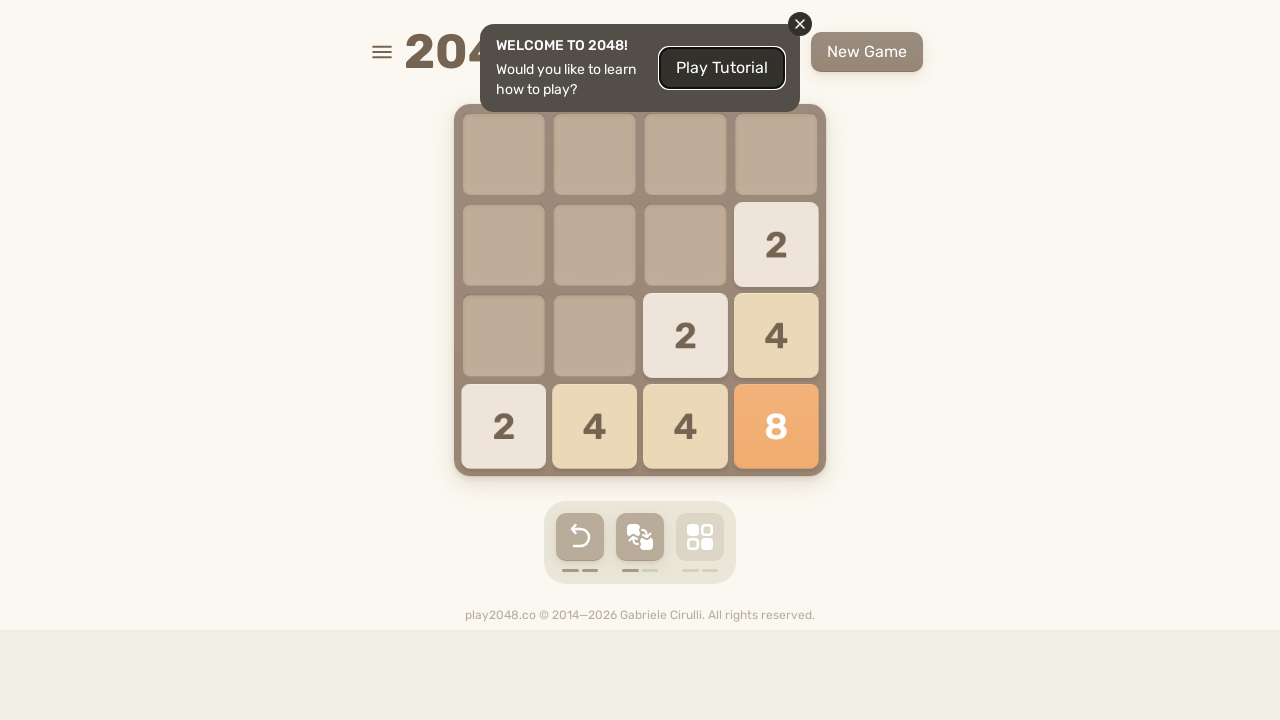

Sent random arrow key input (move 12/20)
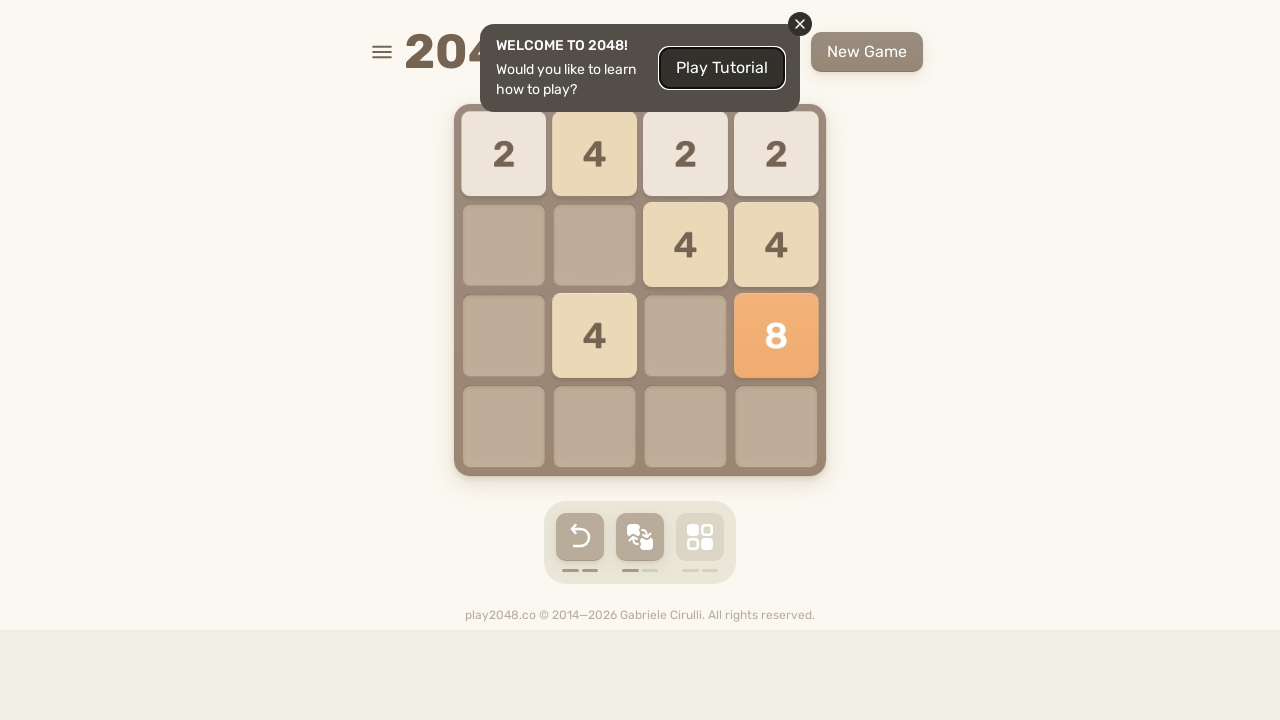

Sent random arrow key input (move 13/20)
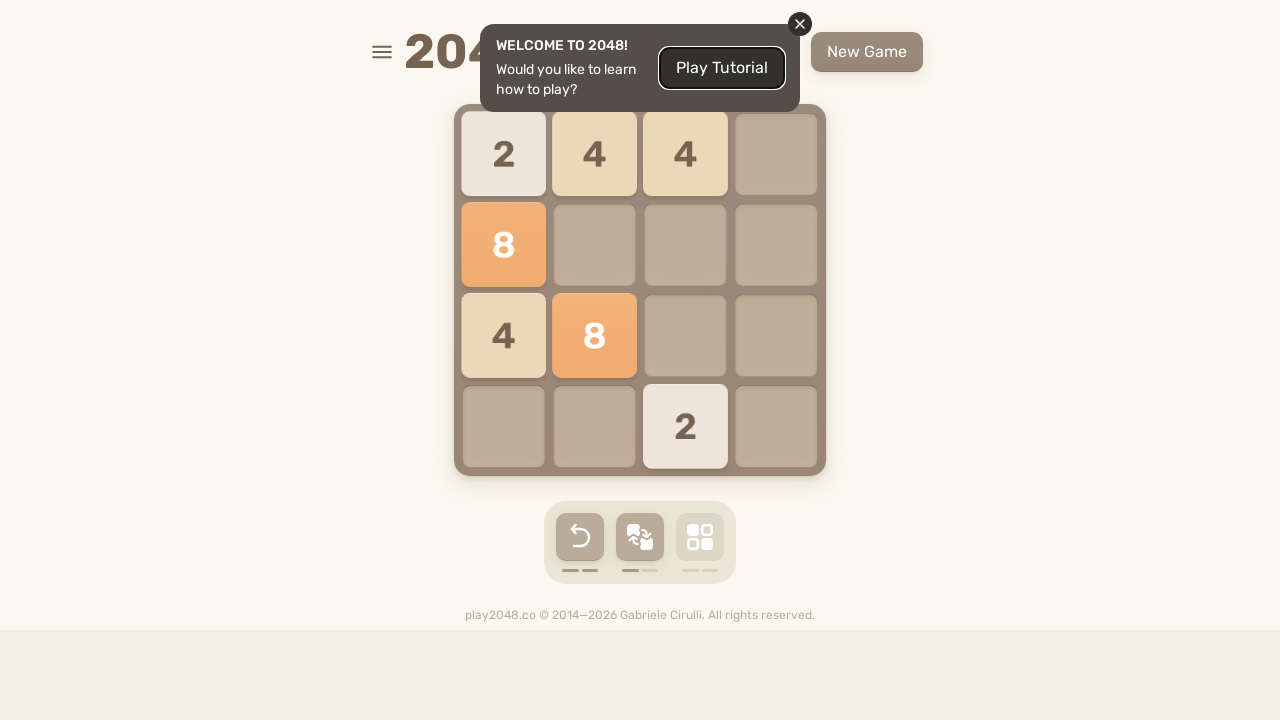

Sent random arrow key input (move 14/20)
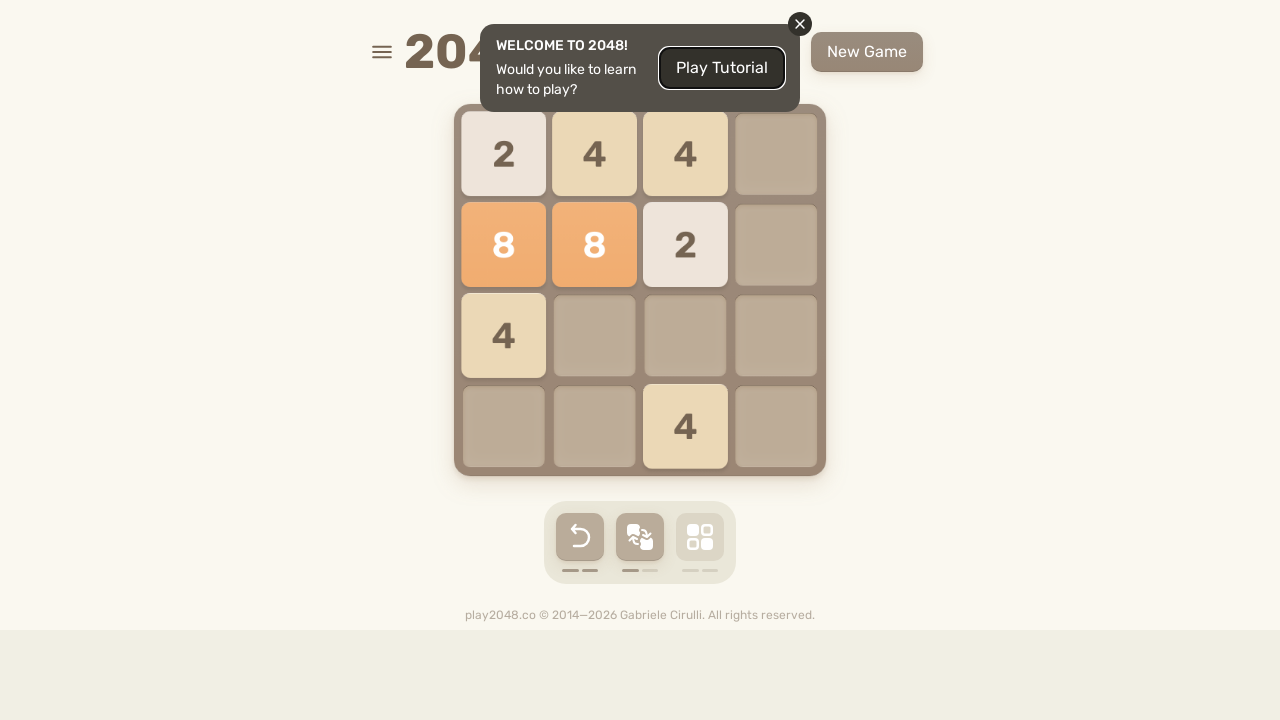

Sent random arrow key input (move 15/20)
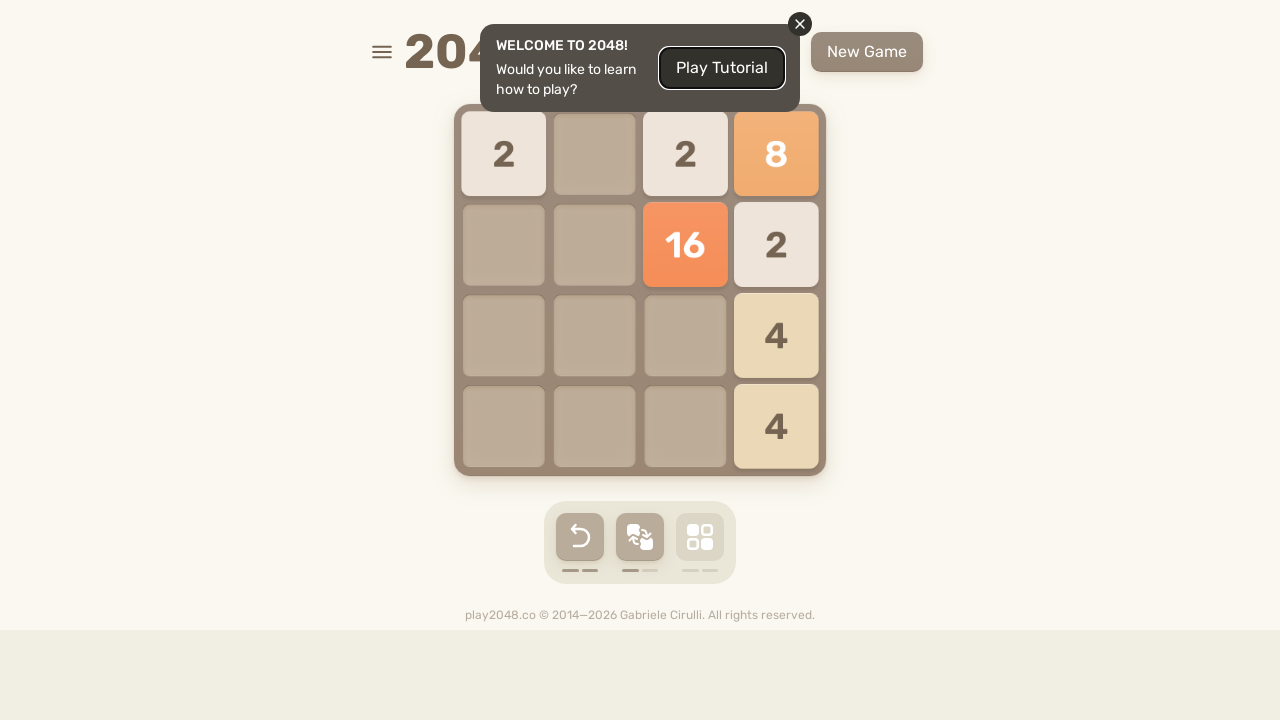

Sent random arrow key input (move 16/20)
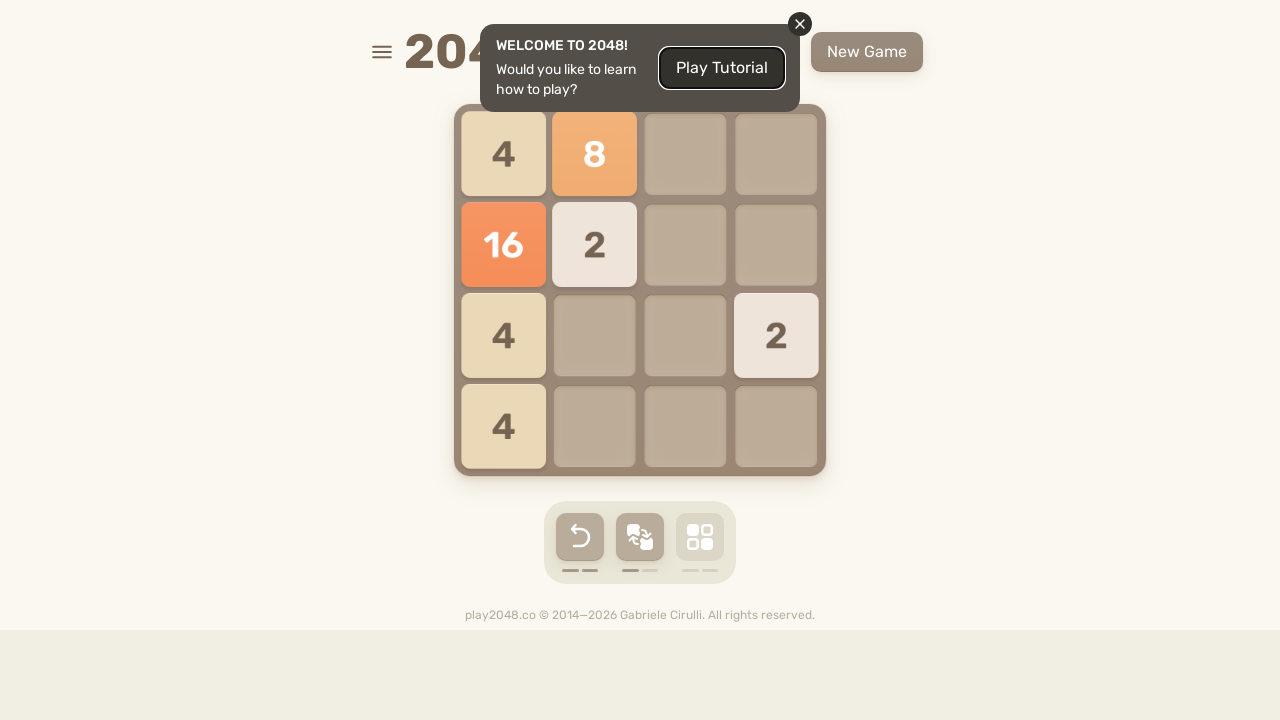

Sent random arrow key input (move 17/20)
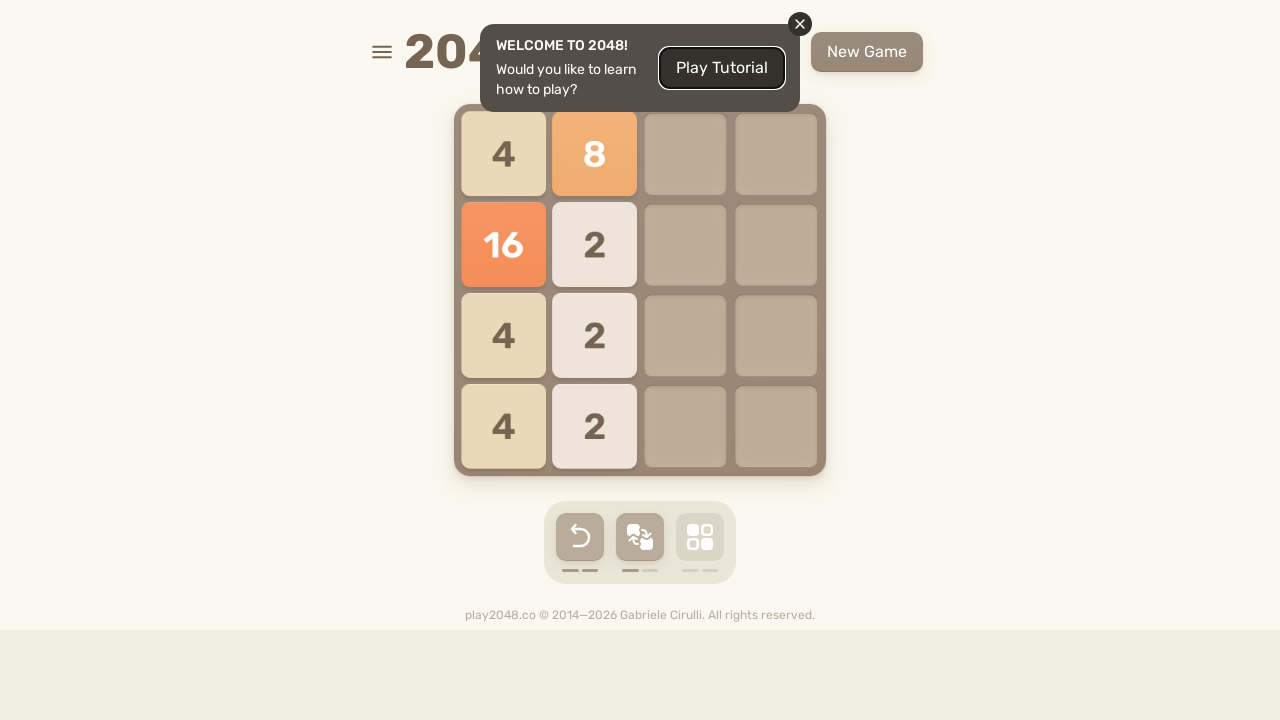

Sent random arrow key input (move 18/20)
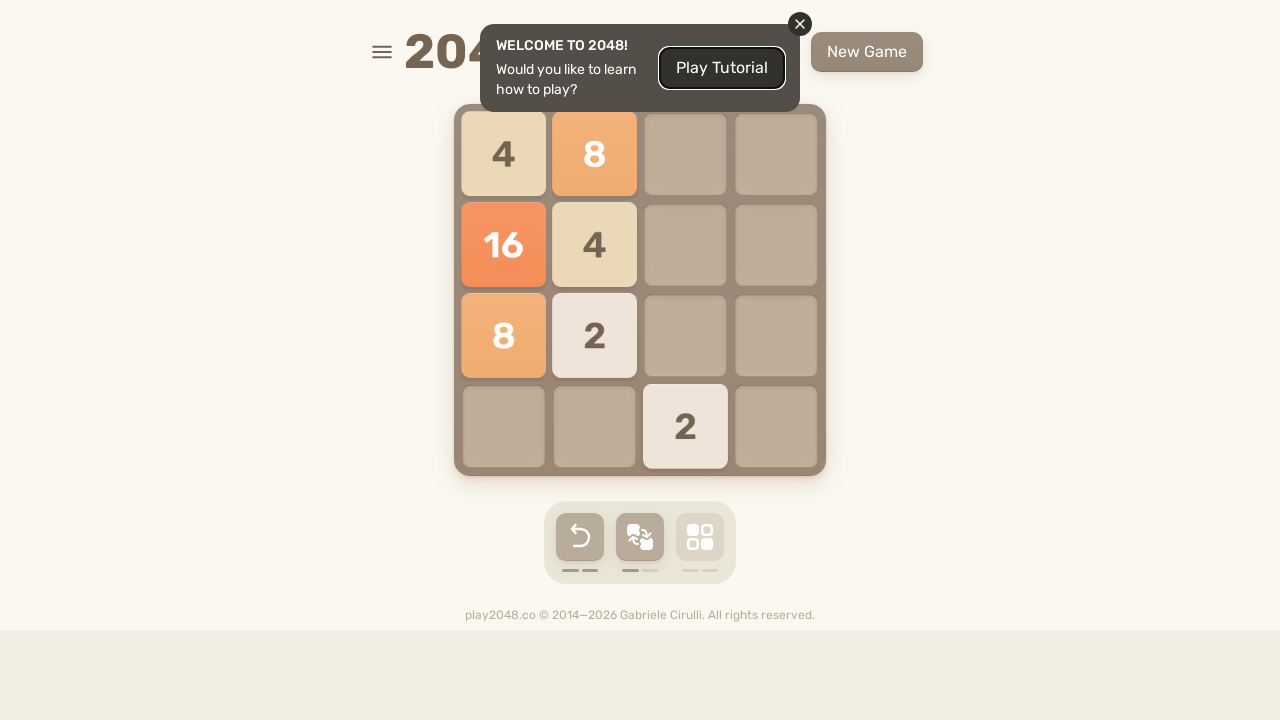

Sent random arrow key input (move 19/20)
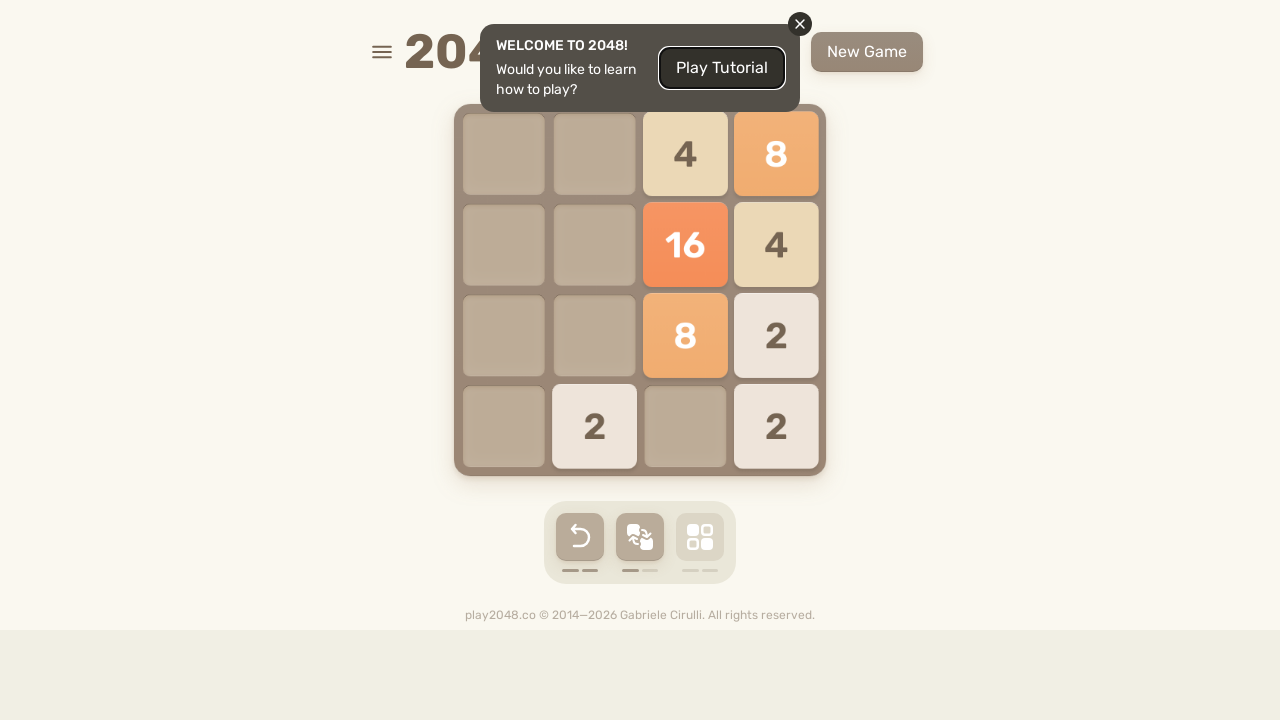

Sent random arrow key input (move 20/20)
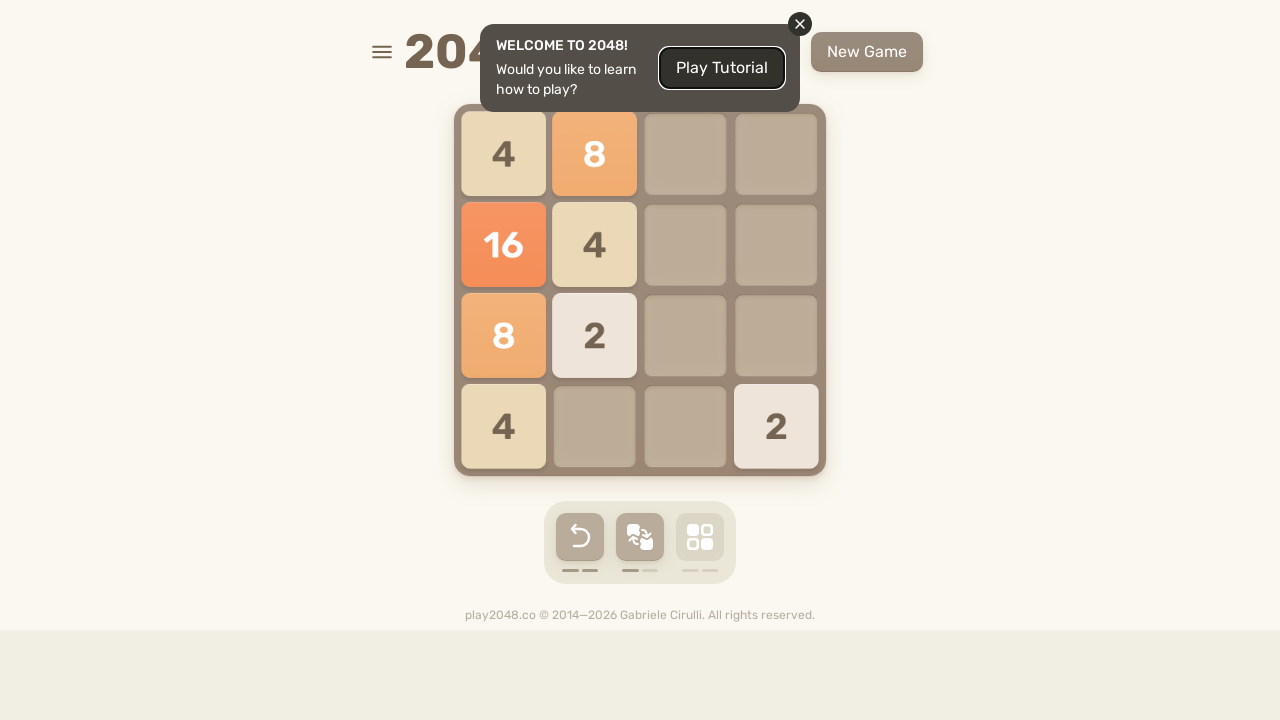

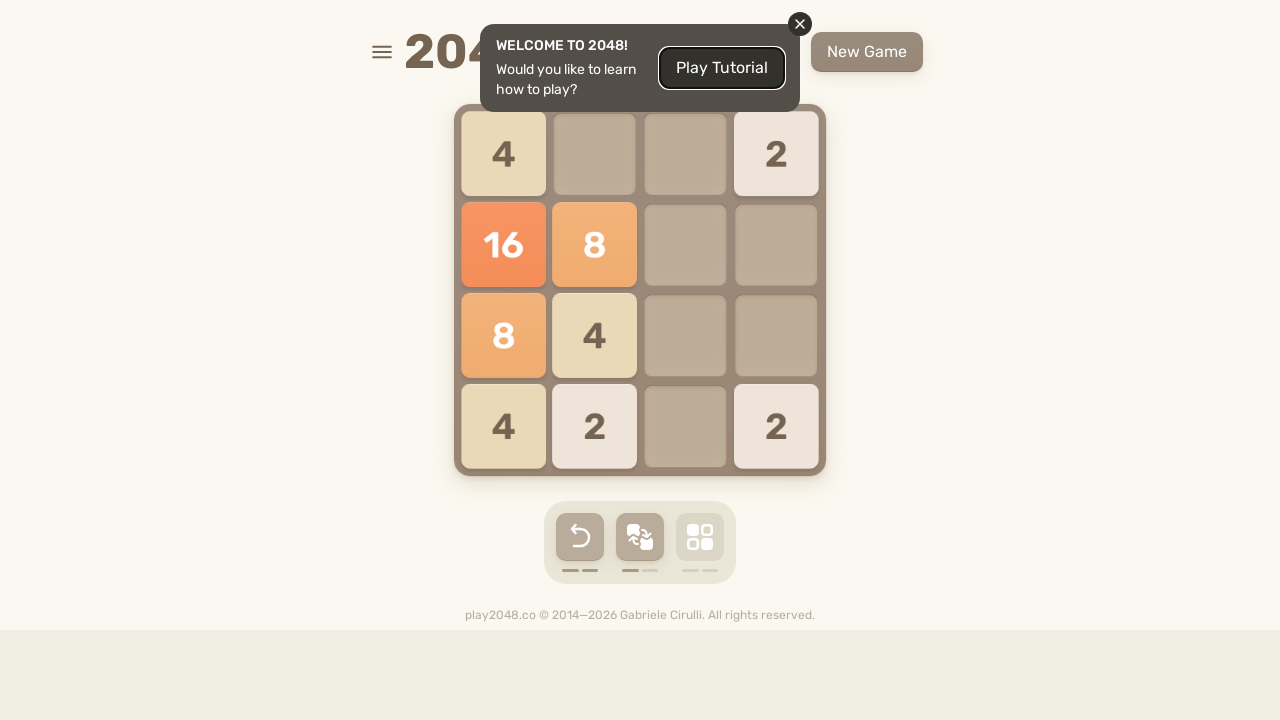